Tests right-click context menu functionality by right-clicking an element, hovering over quit option, and accepting the alert dialog

Starting URL: http://swisnl.github.io/jQuery-contextMenu/demo.html

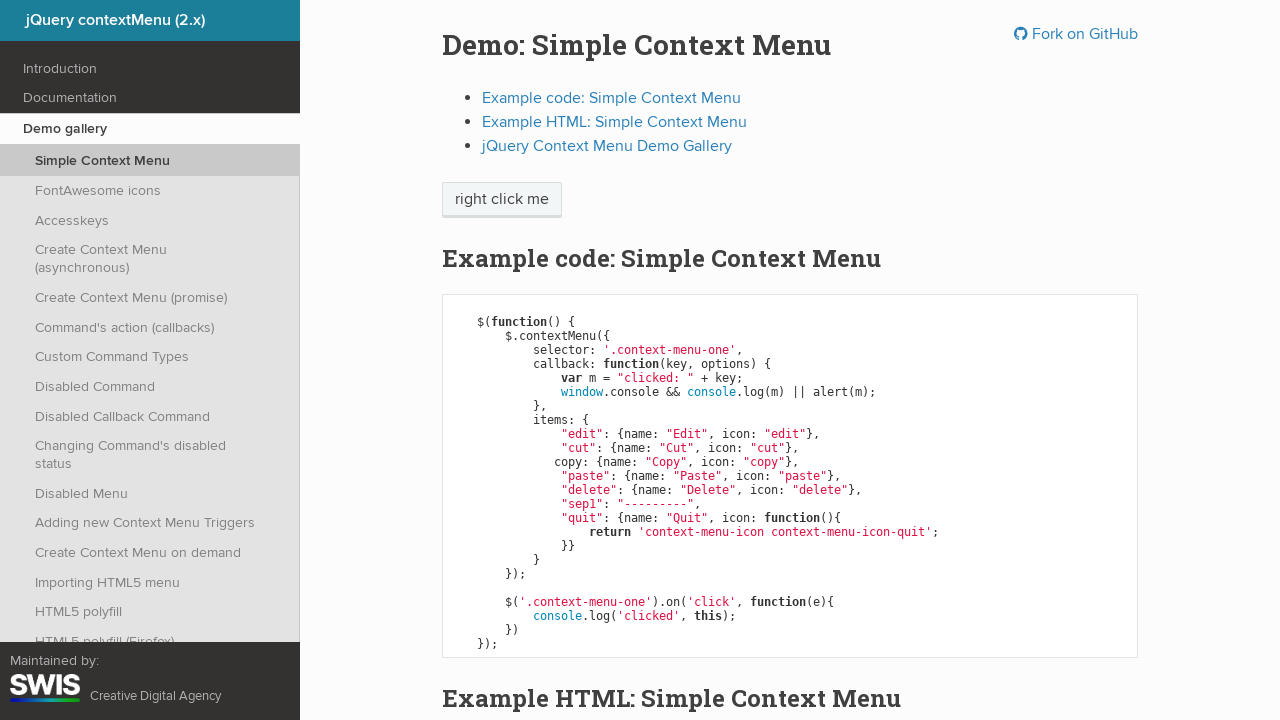

Right-clicked on context menu trigger element at (502, 200) on span.context-menu-one
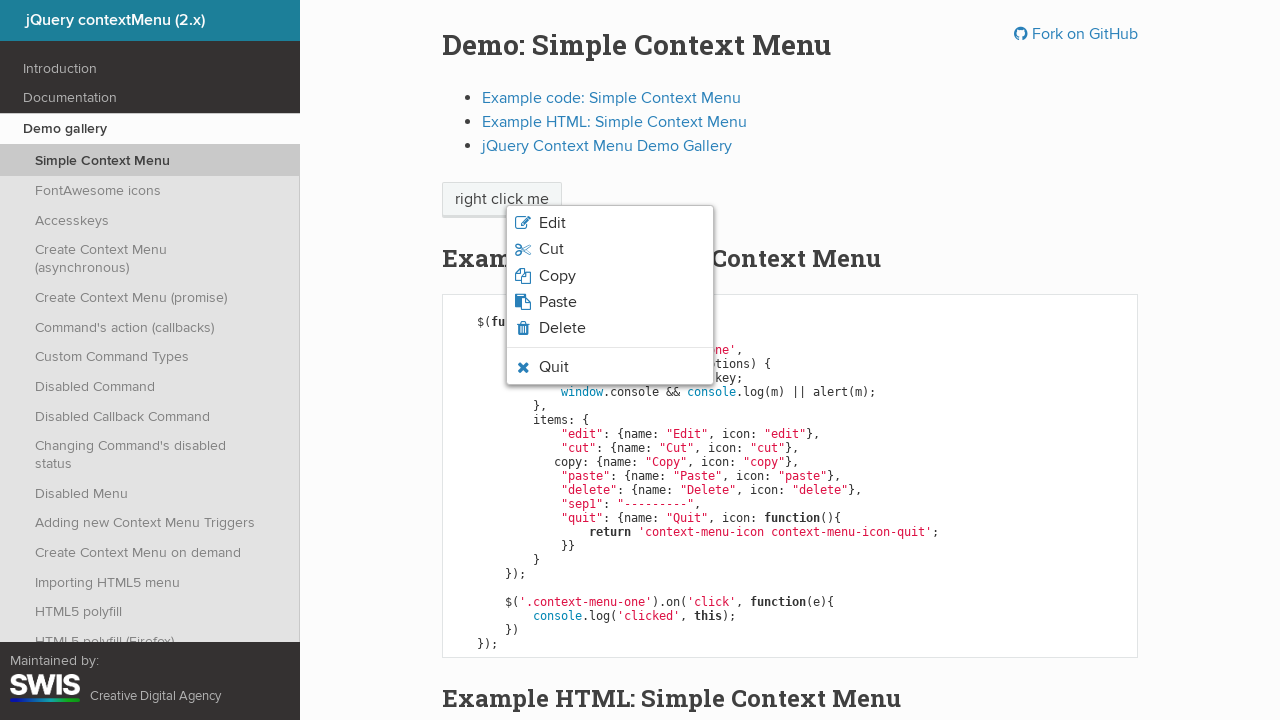

Verified quit menu item is visible
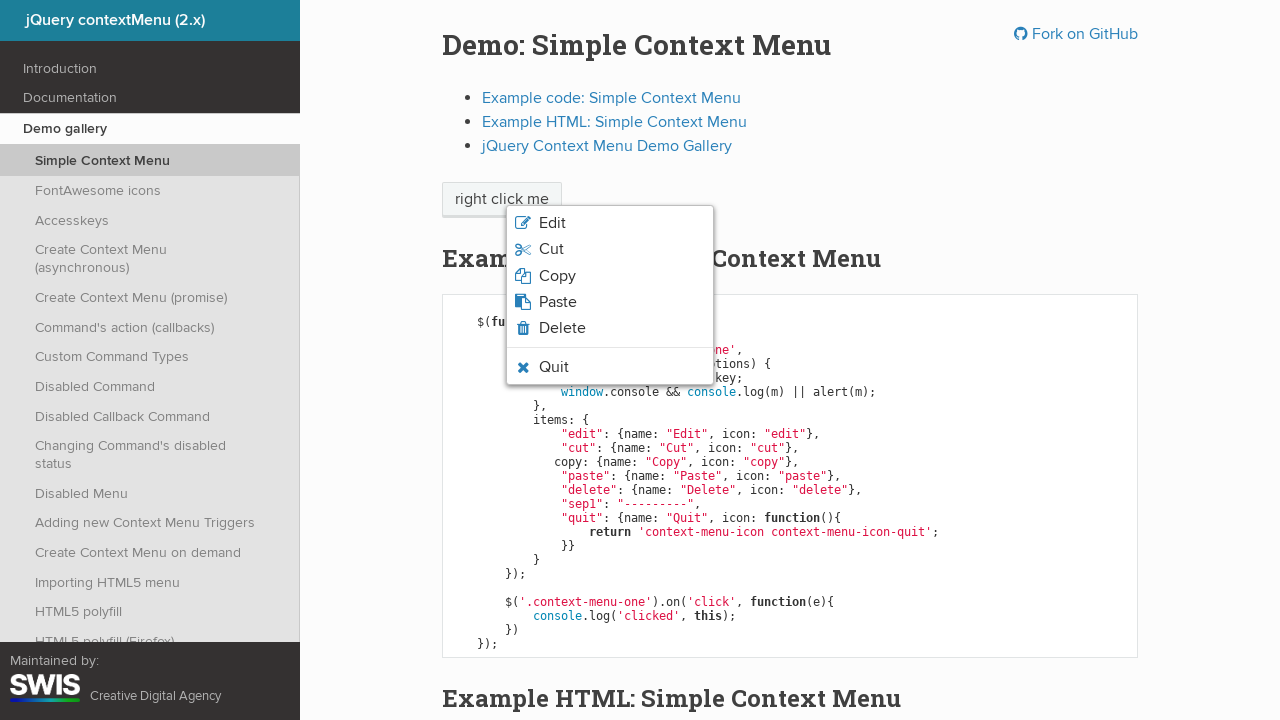

Hovered over quit menu item at (610, 367) on li.context-menu-icon-quit
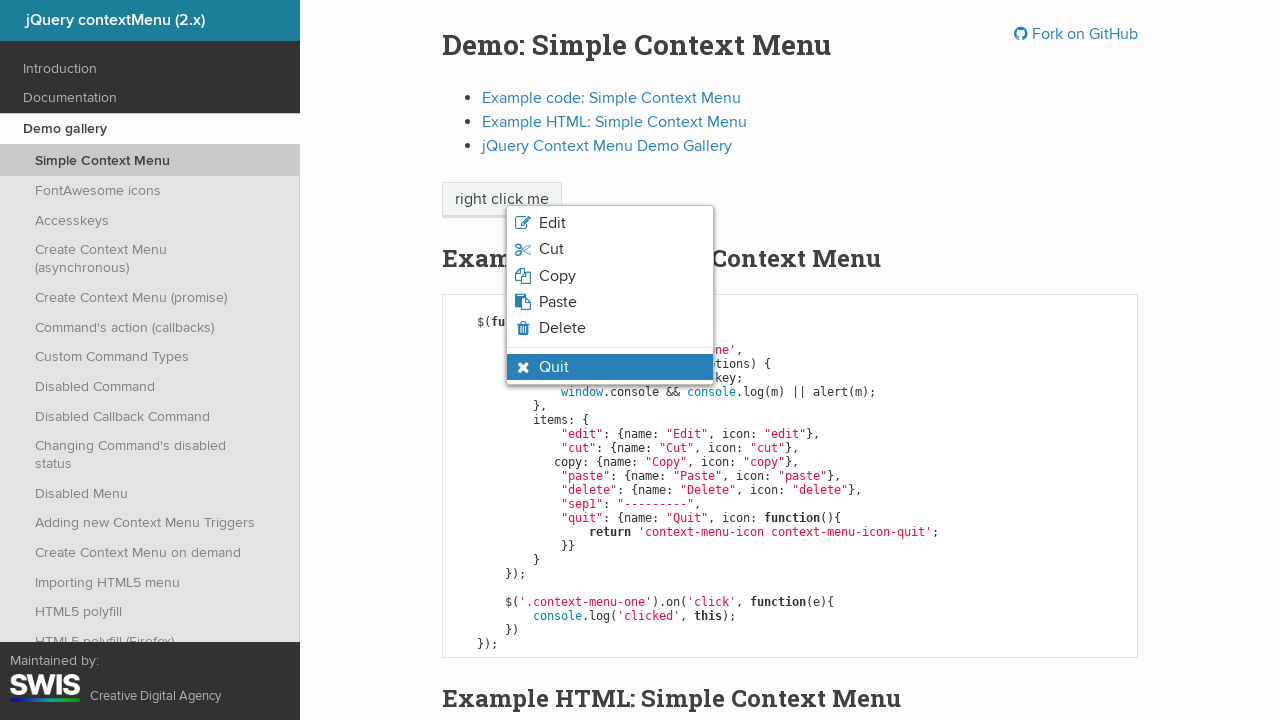

Verified hover state is applied to quit menu item
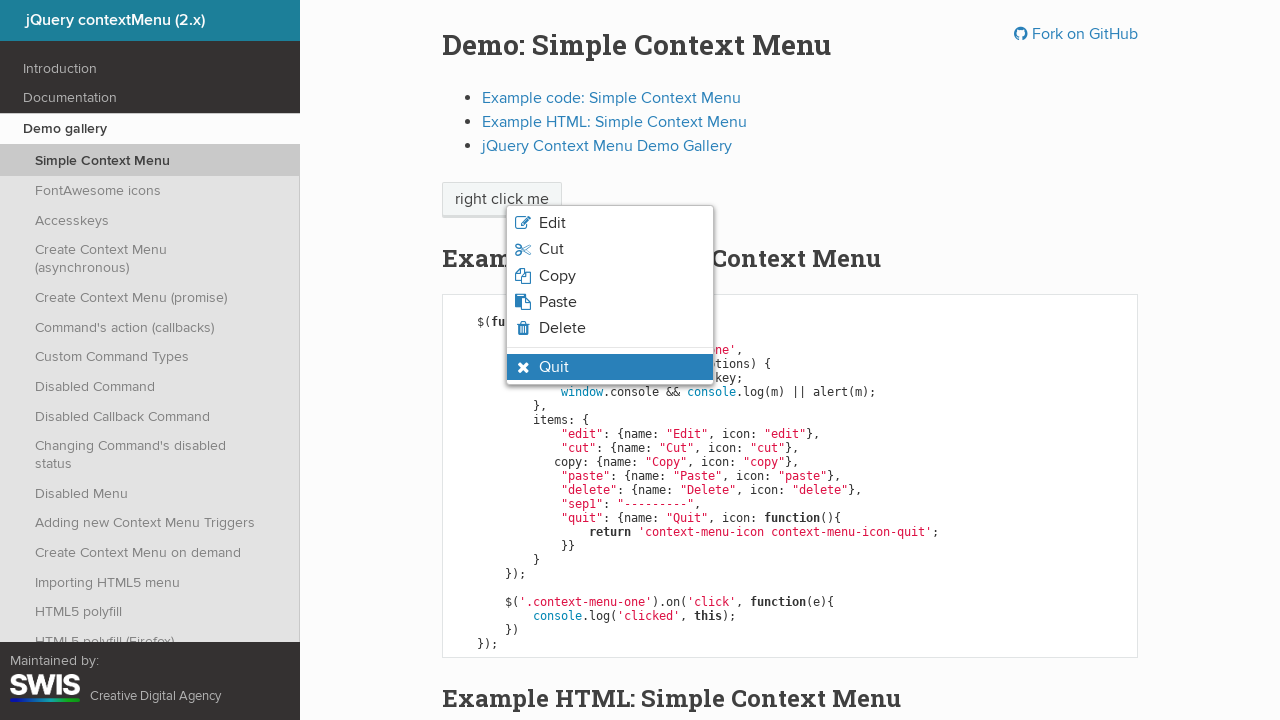

Clicked on quit menu item at (610, 367) on li.context-menu-icon-quit
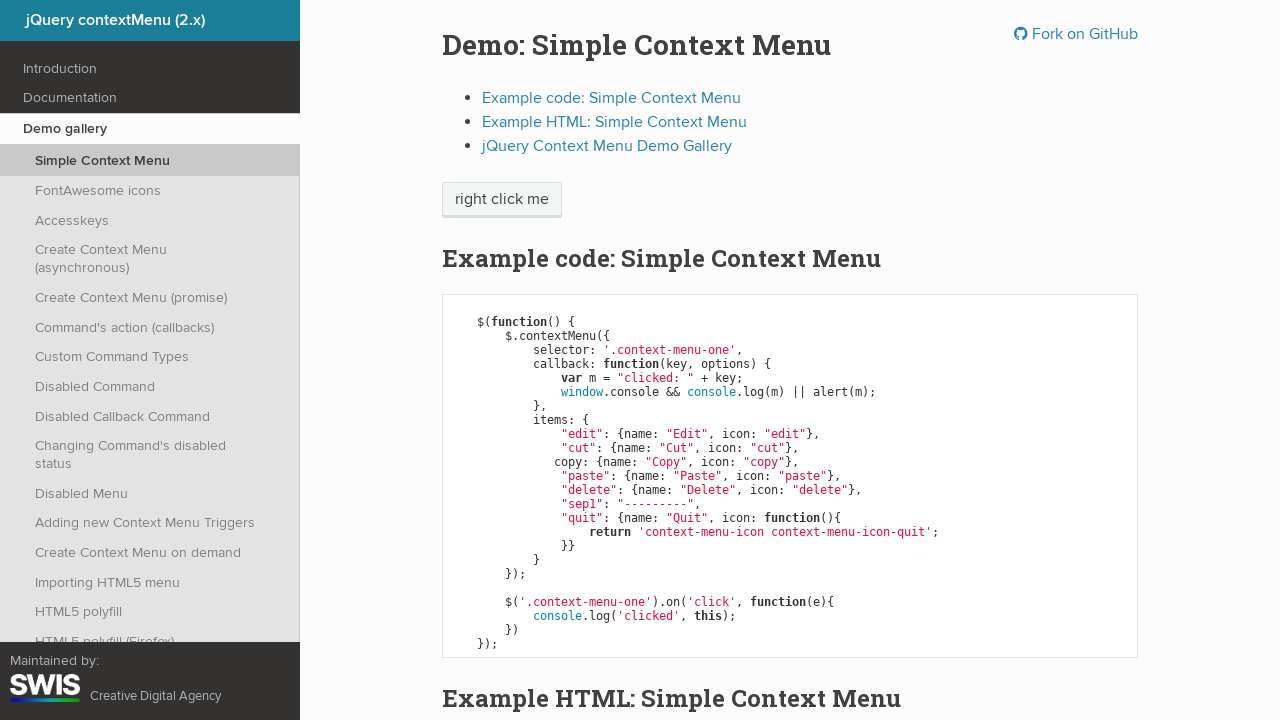

Accepted the alert dialog
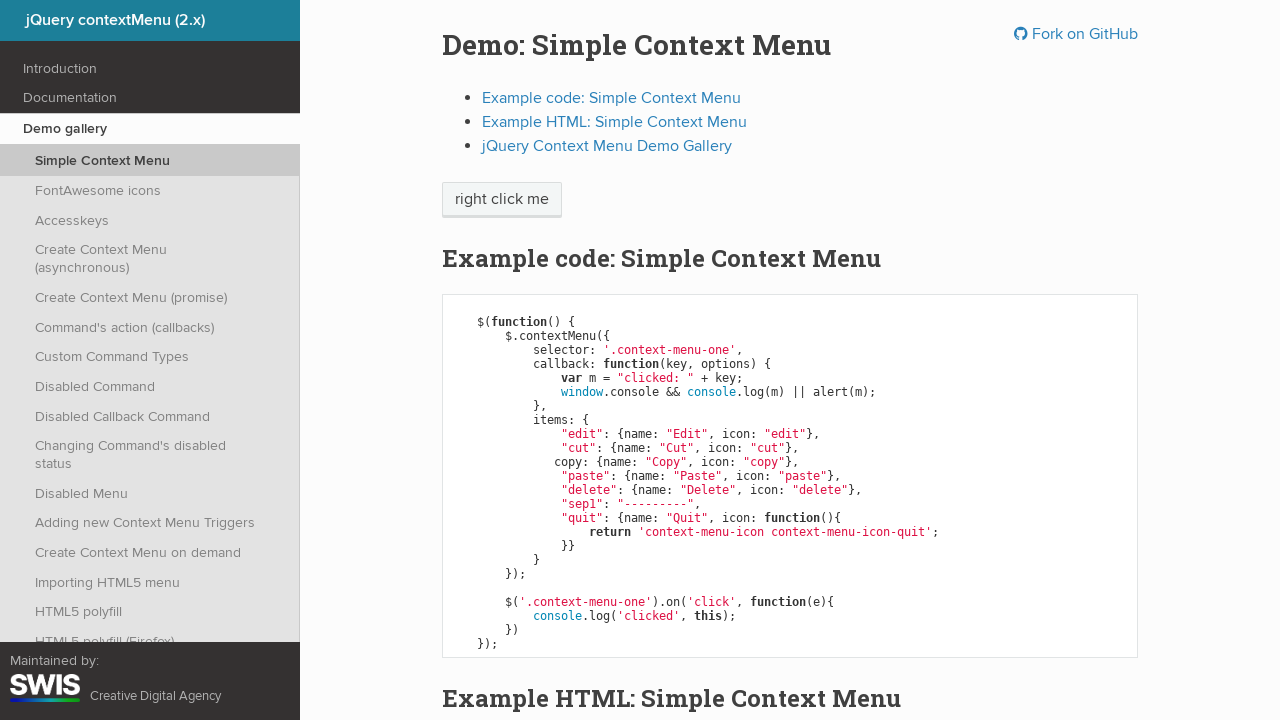

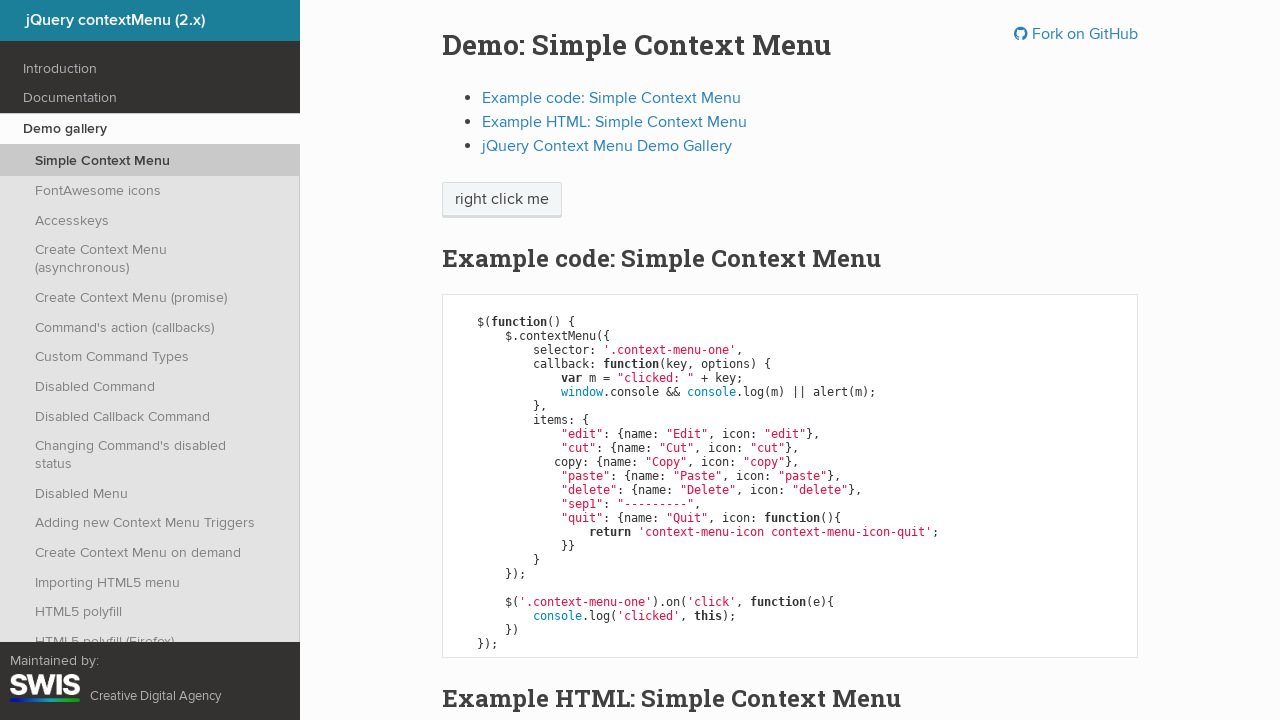